Tests JavaScript prompt dialog by triggering it, entering text, and accepting

Starting URL: https://the-internet.herokuapp.com/javascript_alerts

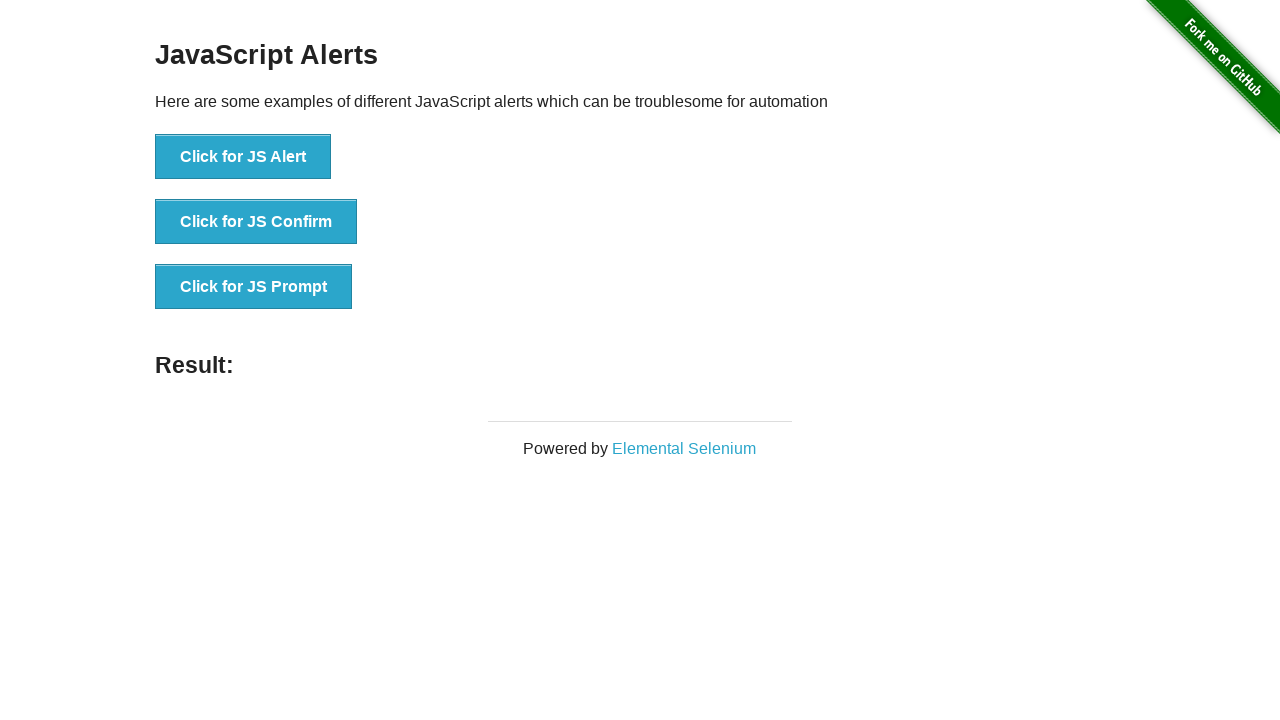

Clicked button to trigger JS Prompt dialog at (254, 287) on xpath=//button[text()='Click for JS Prompt']
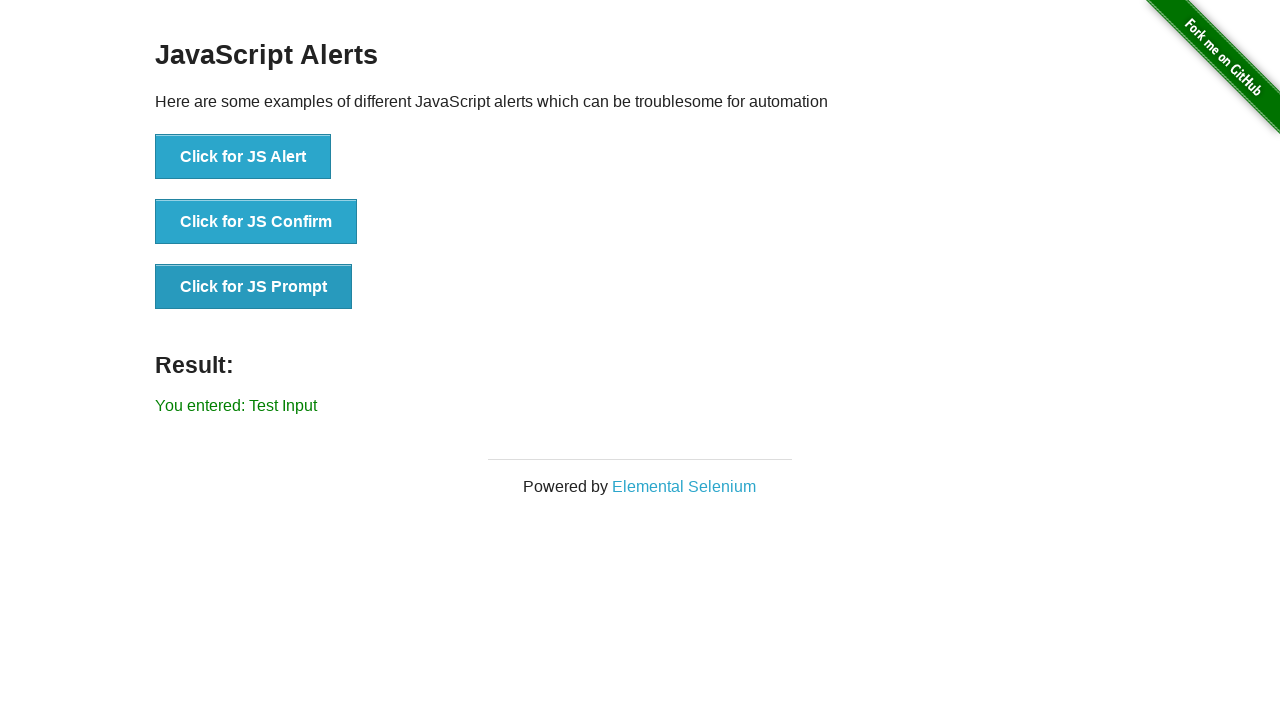

Result text appeared after accepting prompt with 'Test Input'
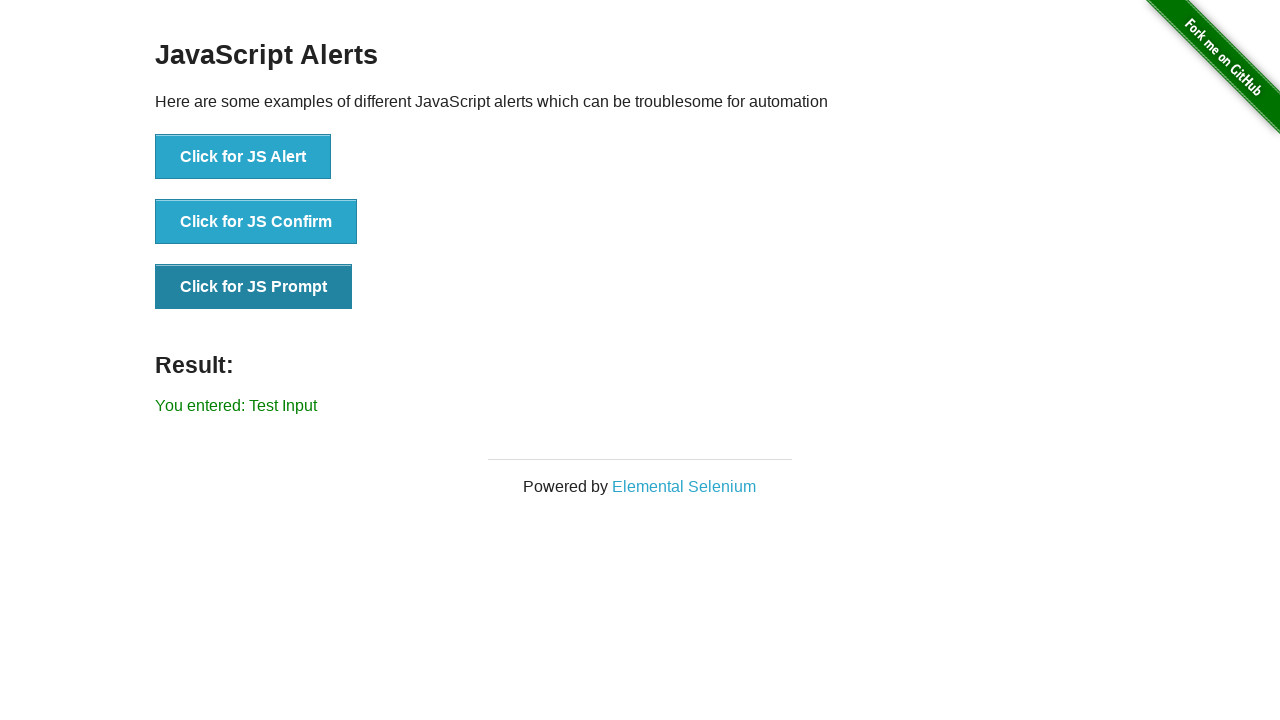

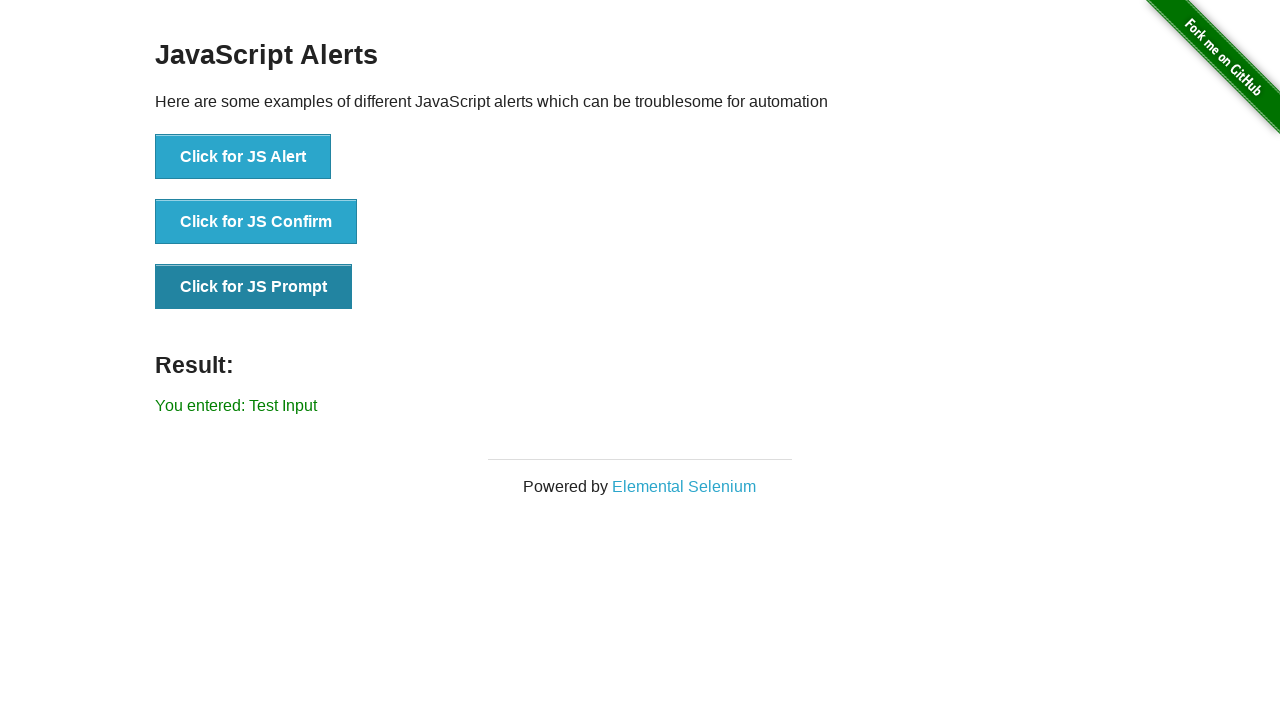